Tests XPath locators on SelectorShub practice page by clicking a specific checkbox next to Joe.Root and then checking all checkboxes in the result table.

Starting URL: https://selectorshub.com/xpath-practice-page/

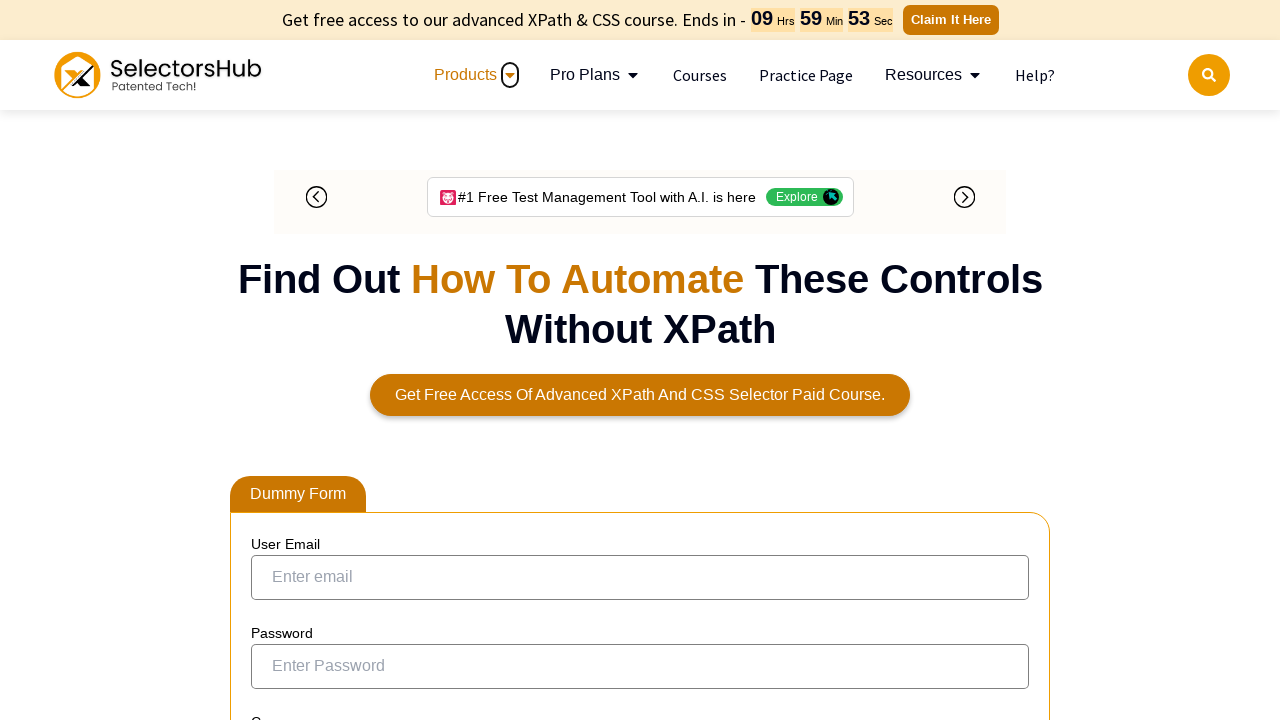

Navigated to SelectorShub XPath practice page
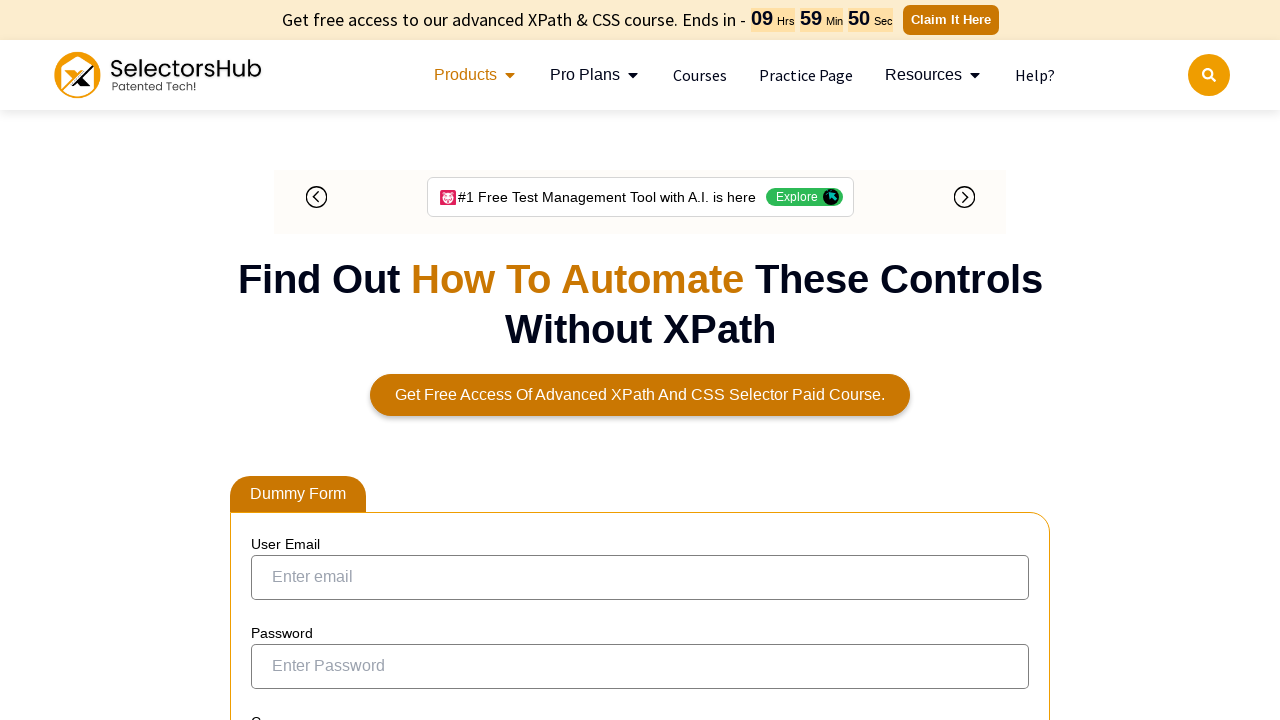

Clicked checkbox for Joe.Root using XPath locator at (274, 353) on xpath=//a[text()='Joe.Root']/parent::td/preceding-sibling::td/input[@type='check
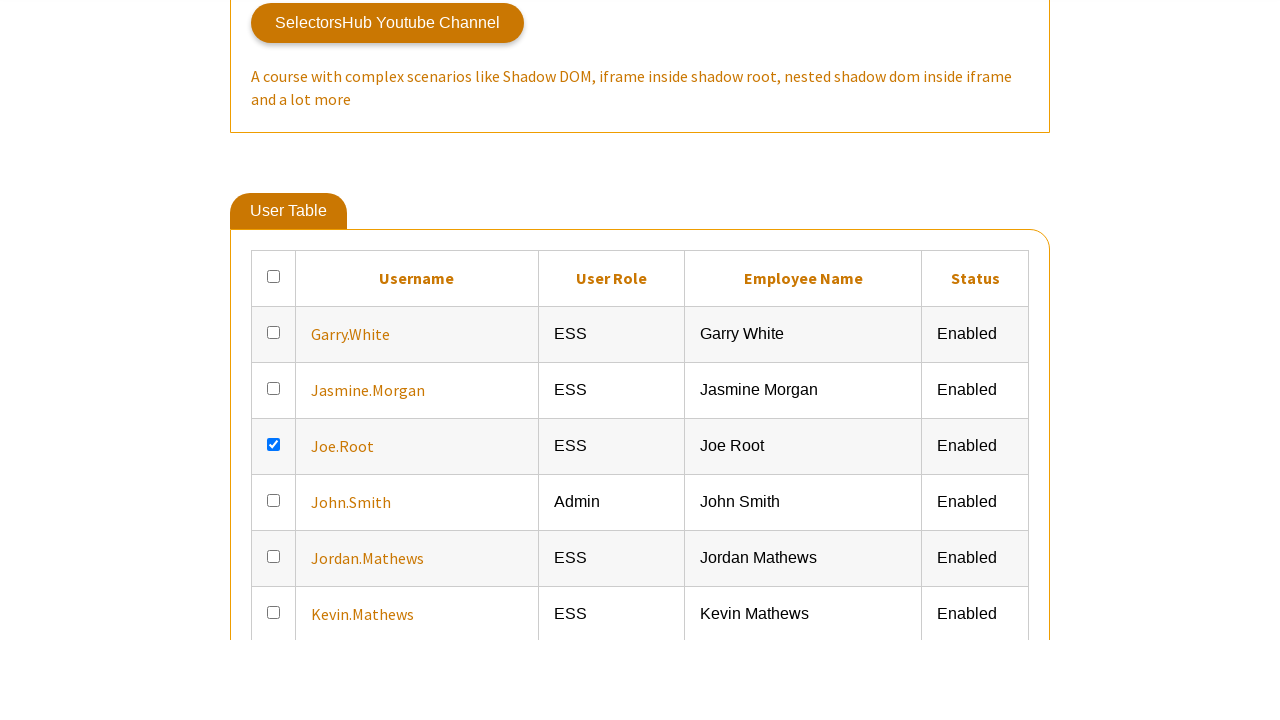

Located all checkboxes in result table
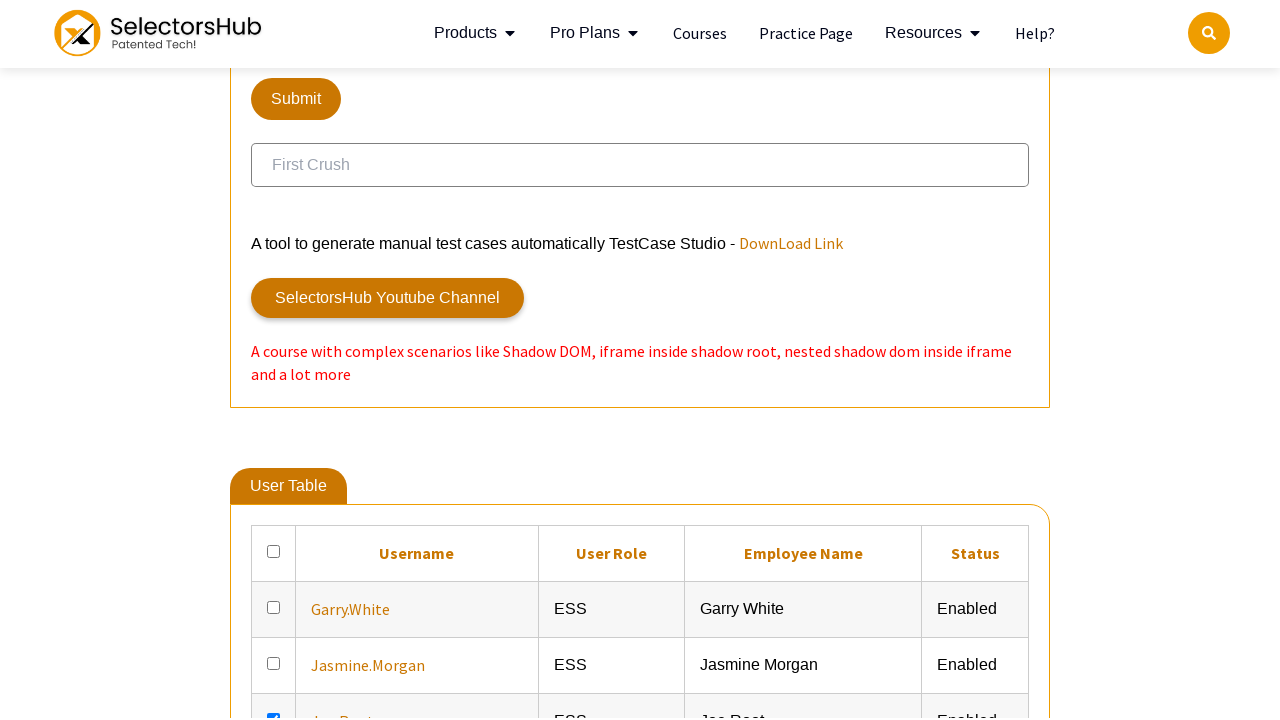

Found 7 checkboxes in result table
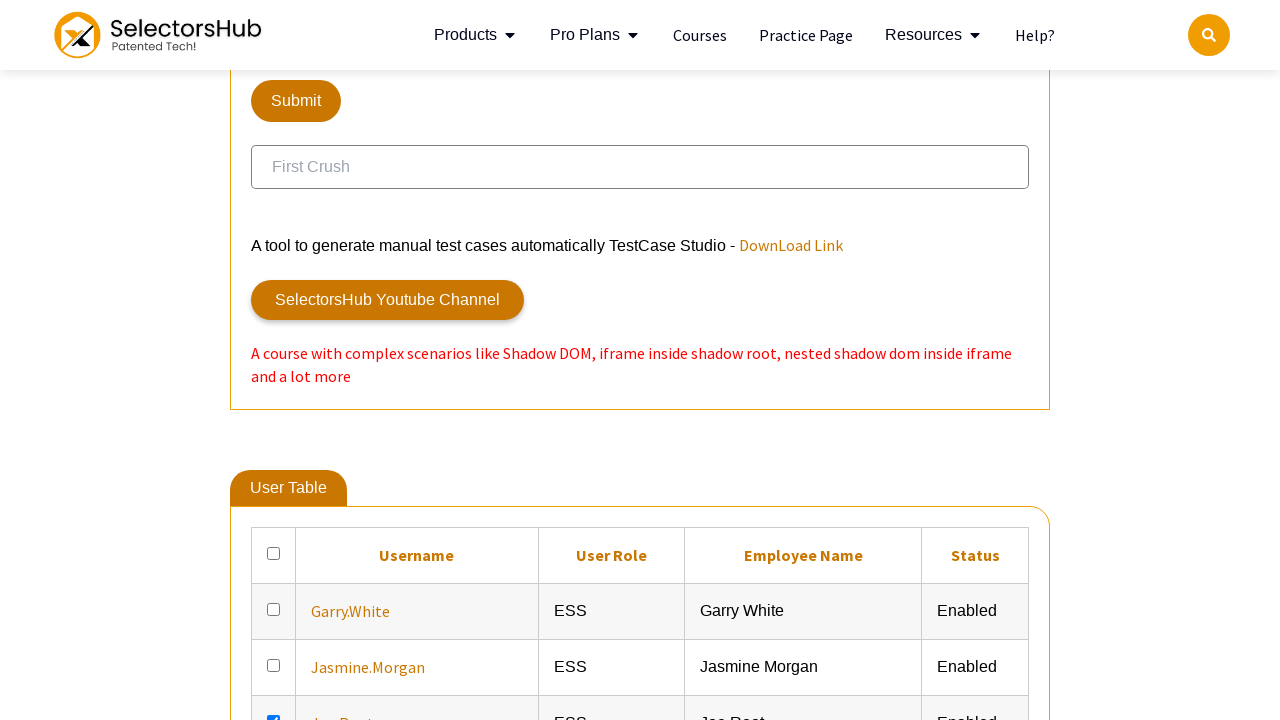

Checked checkbox 1 of 7 in result table at (274, 553) on xpath=//table[@id='resultTable']//input[@type='checkbox'] >> nth=0
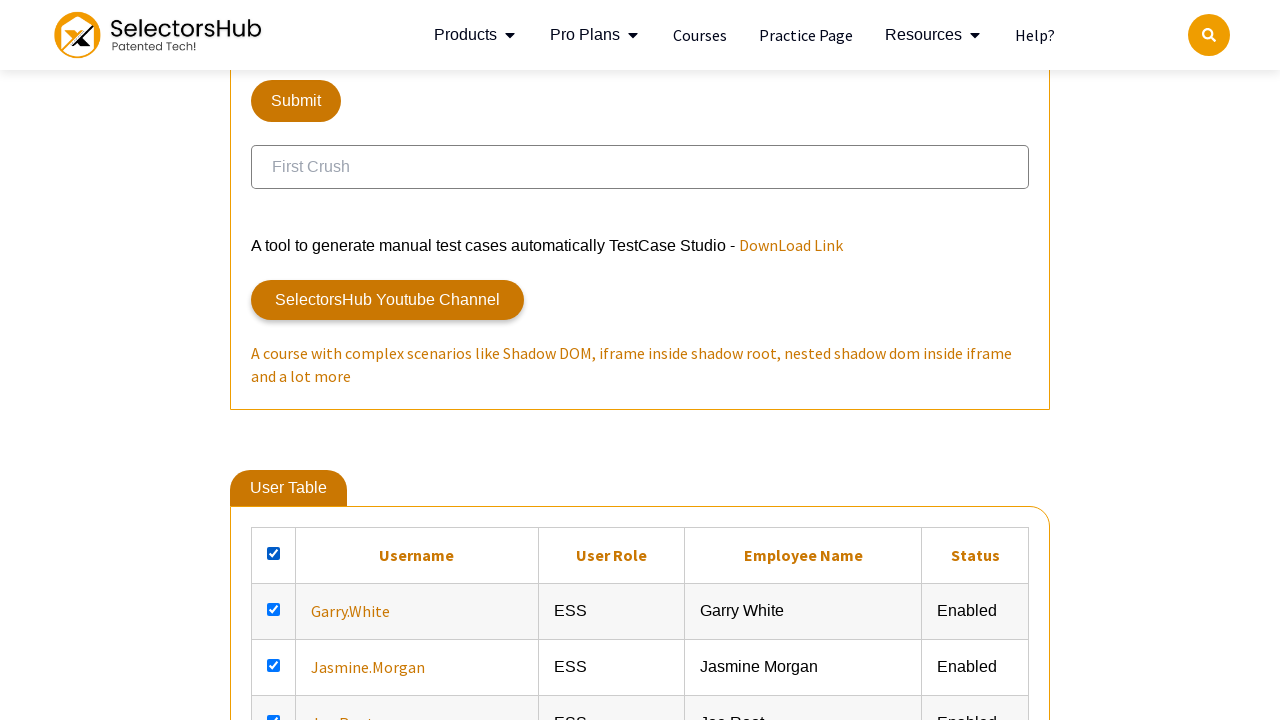

Checked checkbox 2 of 7 in result table on xpath=//table[@id='resultTable']//input[@type='checkbox'] >> nth=1
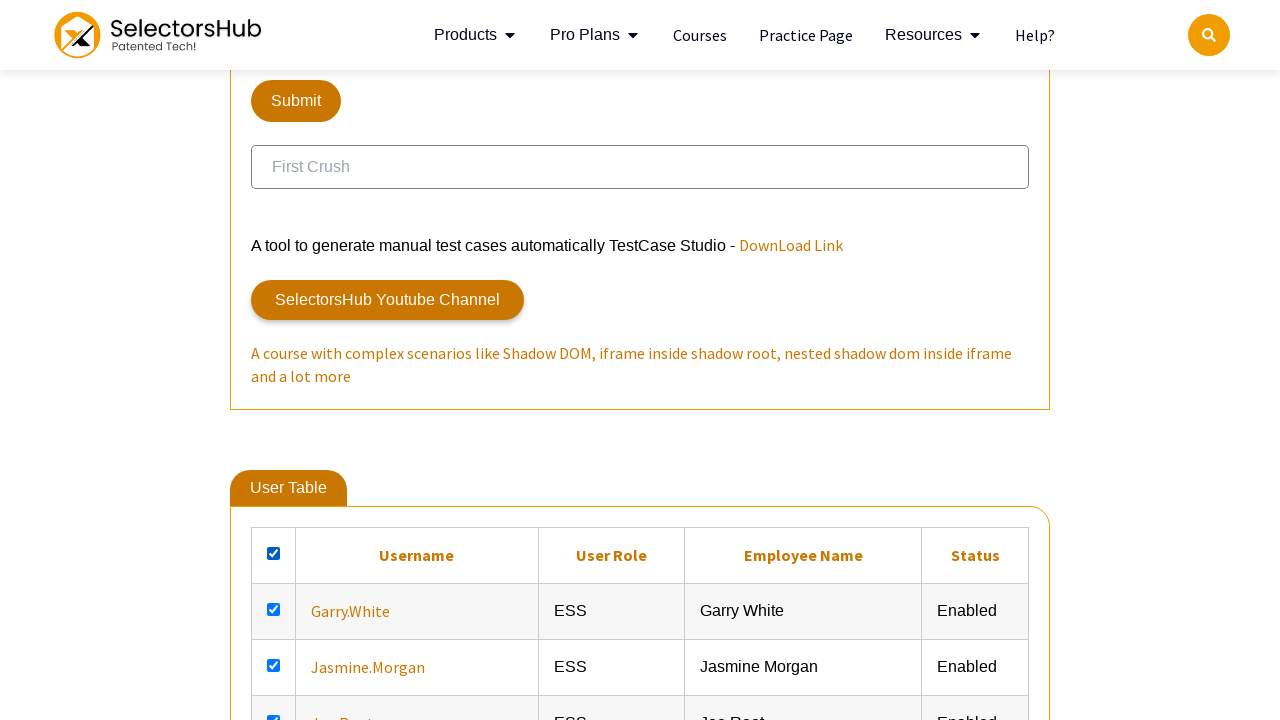

Checked checkbox 3 of 7 in result table on xpath=//table[@id='resultTable']//input[@type='checkbox'] >> nth=2
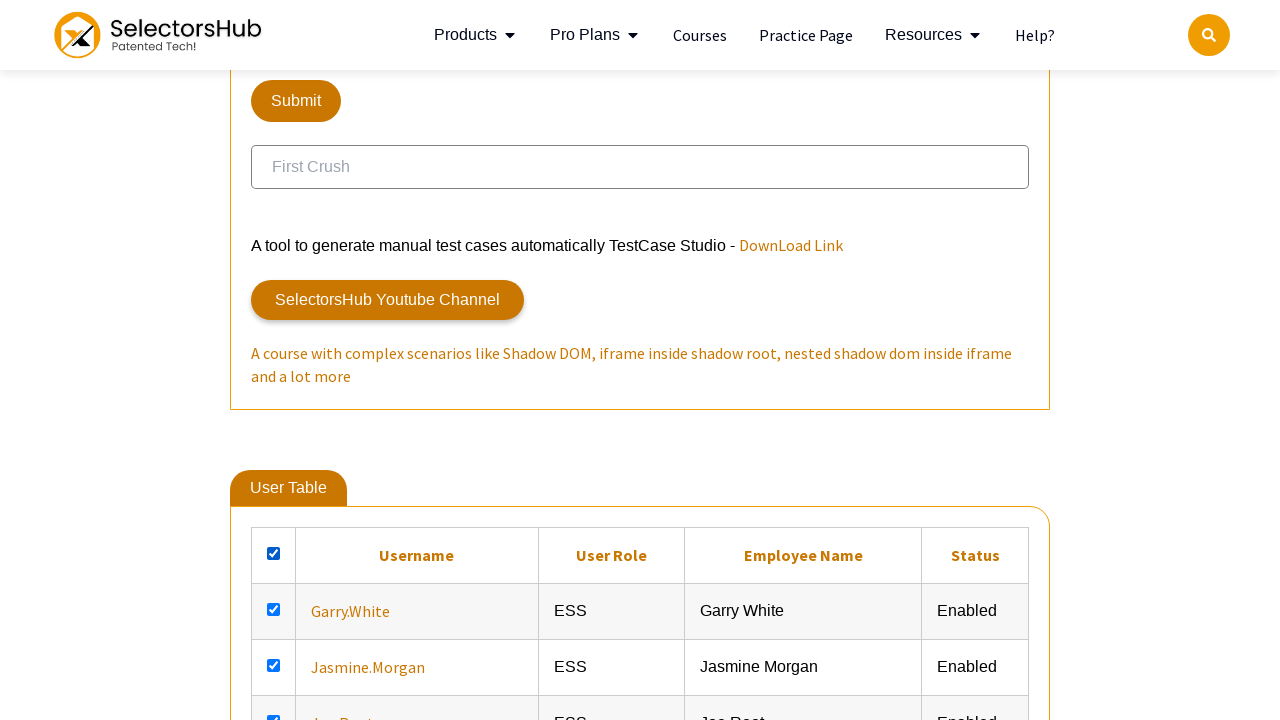

Checked checkbox 4 of 7 in result table on xpath=//table[@id='resultTable']//input[@type='checkbox'] >> nth=3
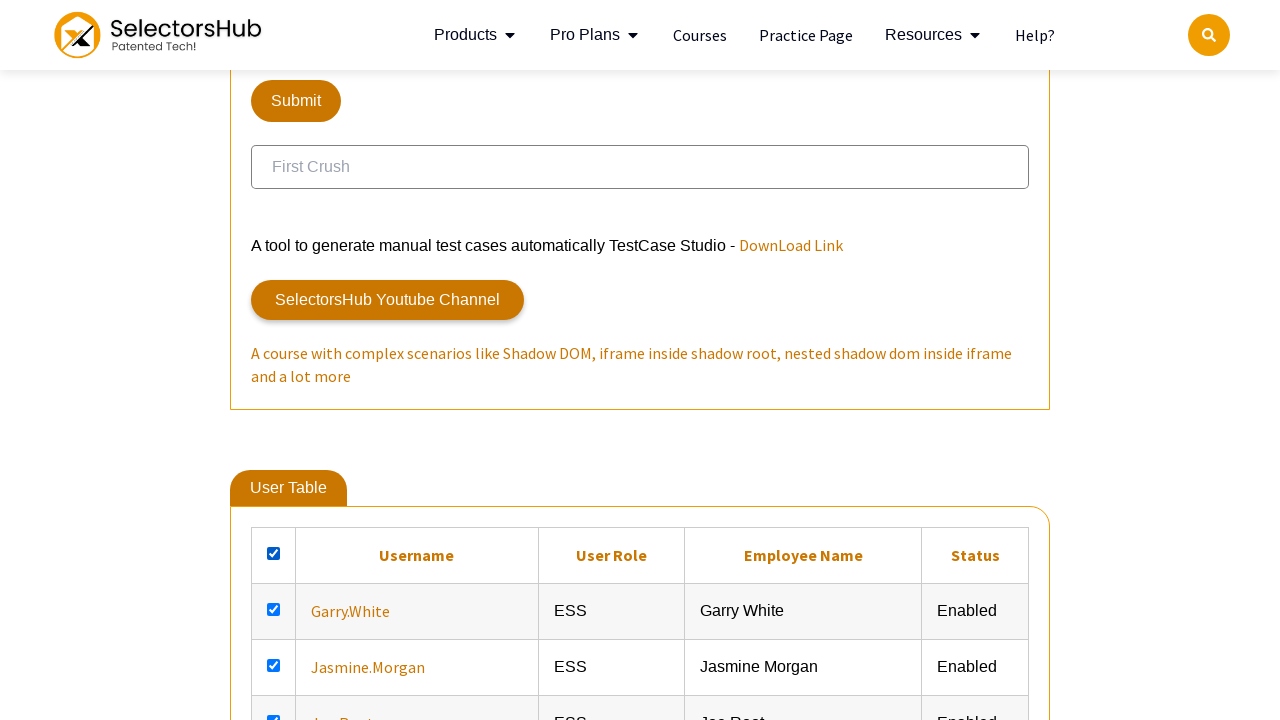

Checked checkbox 5 of 7 in result table on xpath=//table[@id='resultTable']//input[@type='checkbox'] >> nth=4
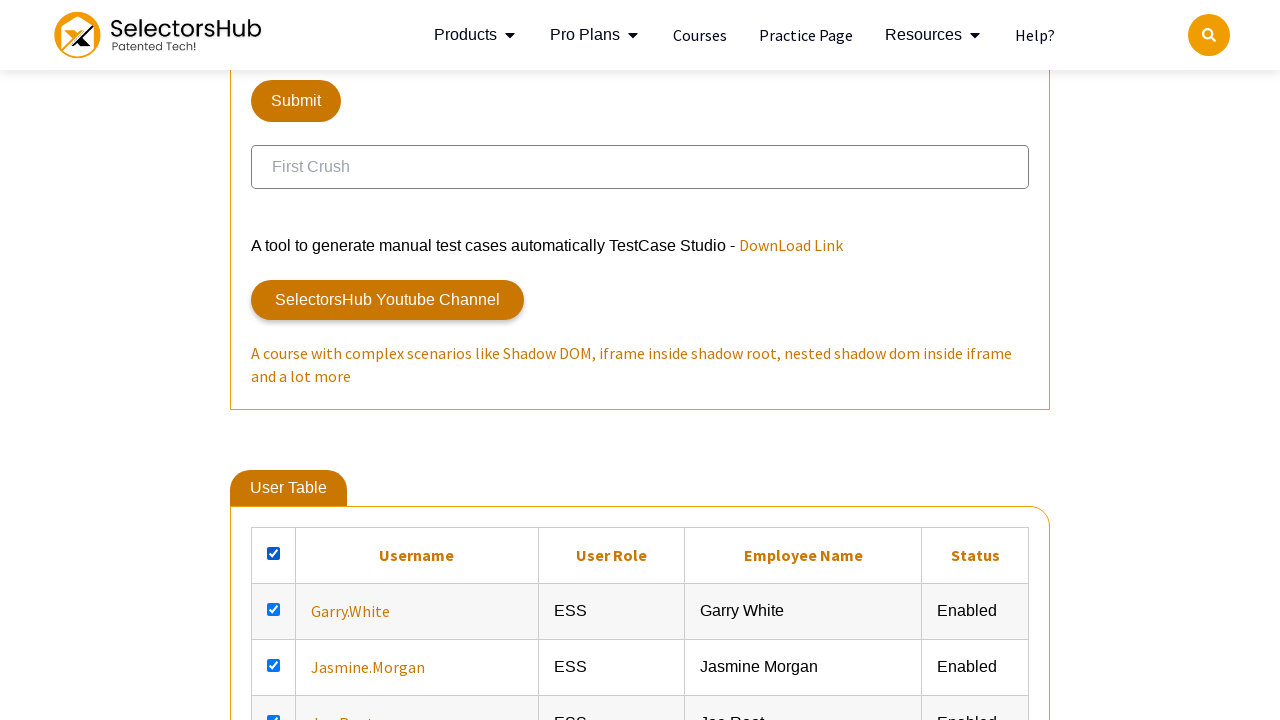

Checked checkbox 6 of 7 in result table on xpath=//table[@id='resultTable']//input[@type='checkbox'] >> nth=5
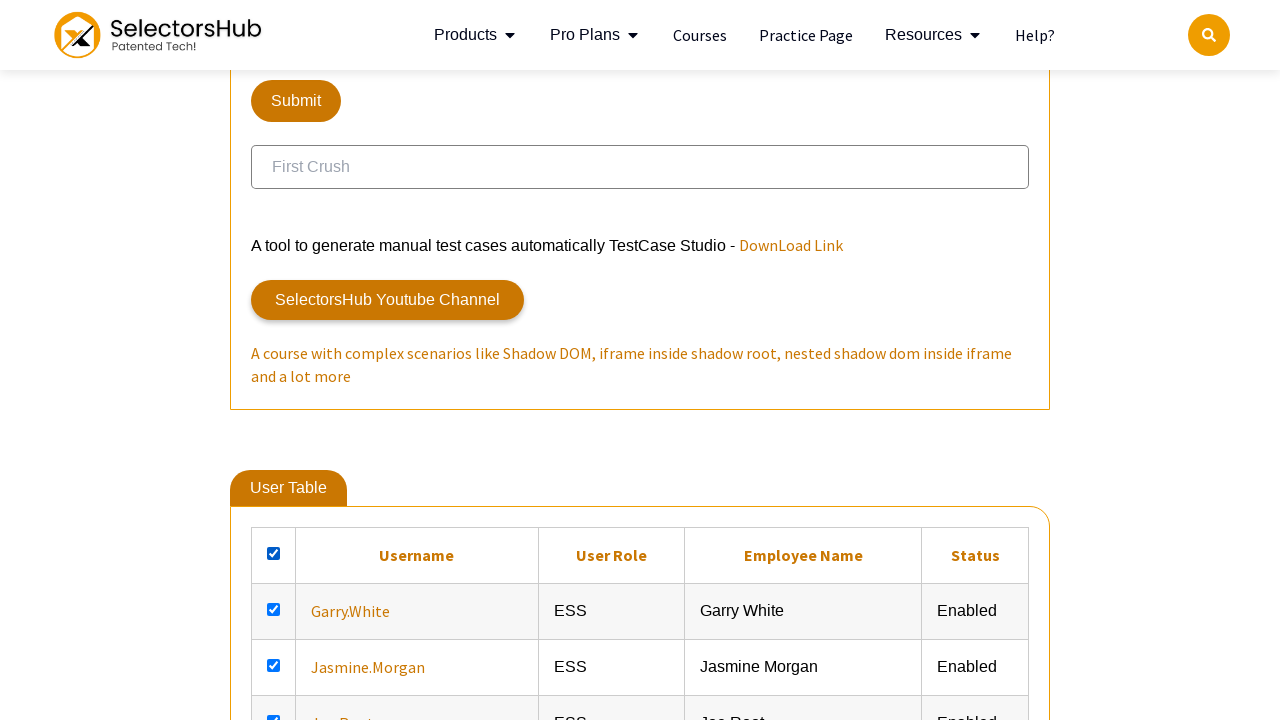

Checked checkbox 7 of 7 in result table on xpath=//table[@id='resultTable']//input[@type='checkbox'] >> nth=6
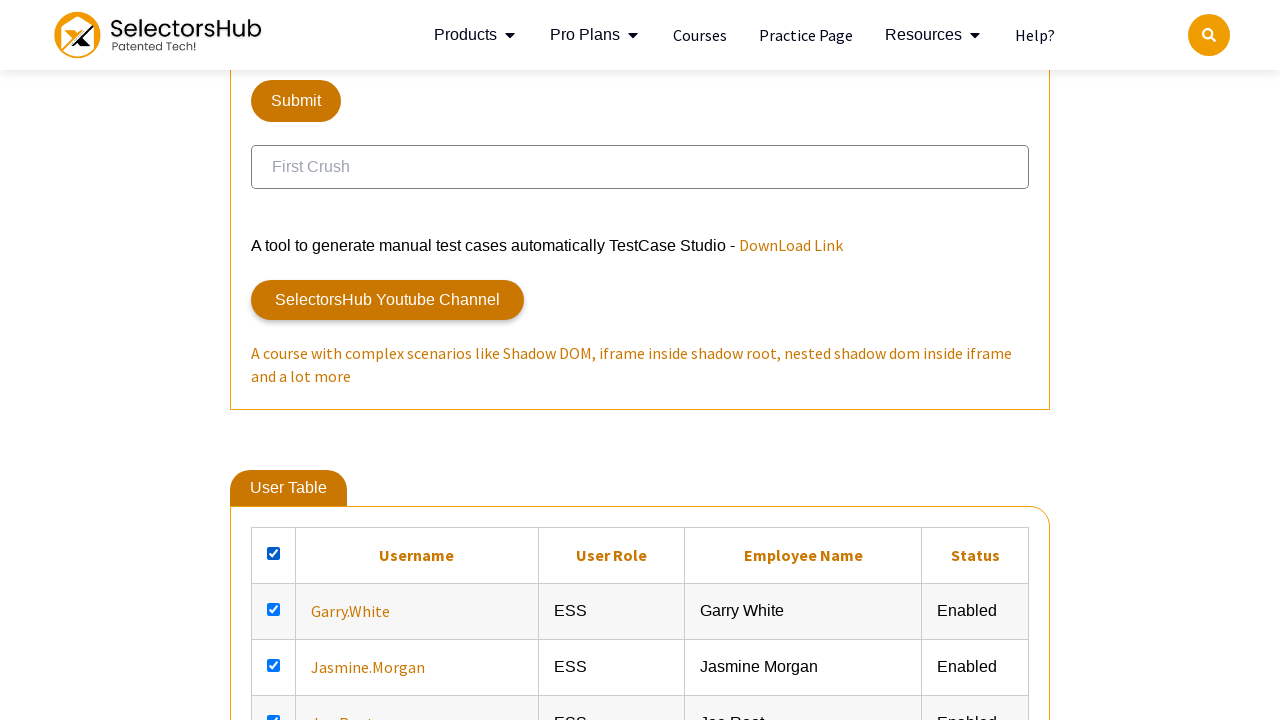

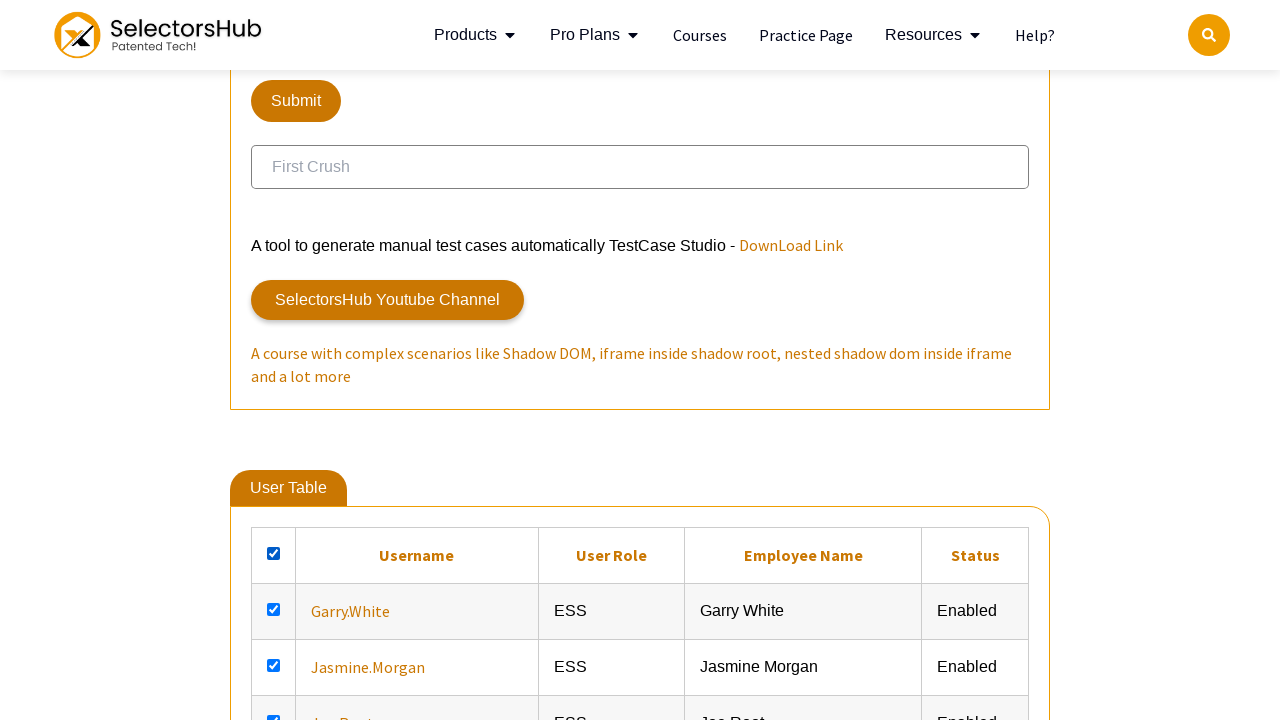